Tests multiple selection in a select element, choosing JavaScript and Python programming languages and verifying the feedback shows both selections

Starting URL: https://osstep.github.io/action_selectOptions

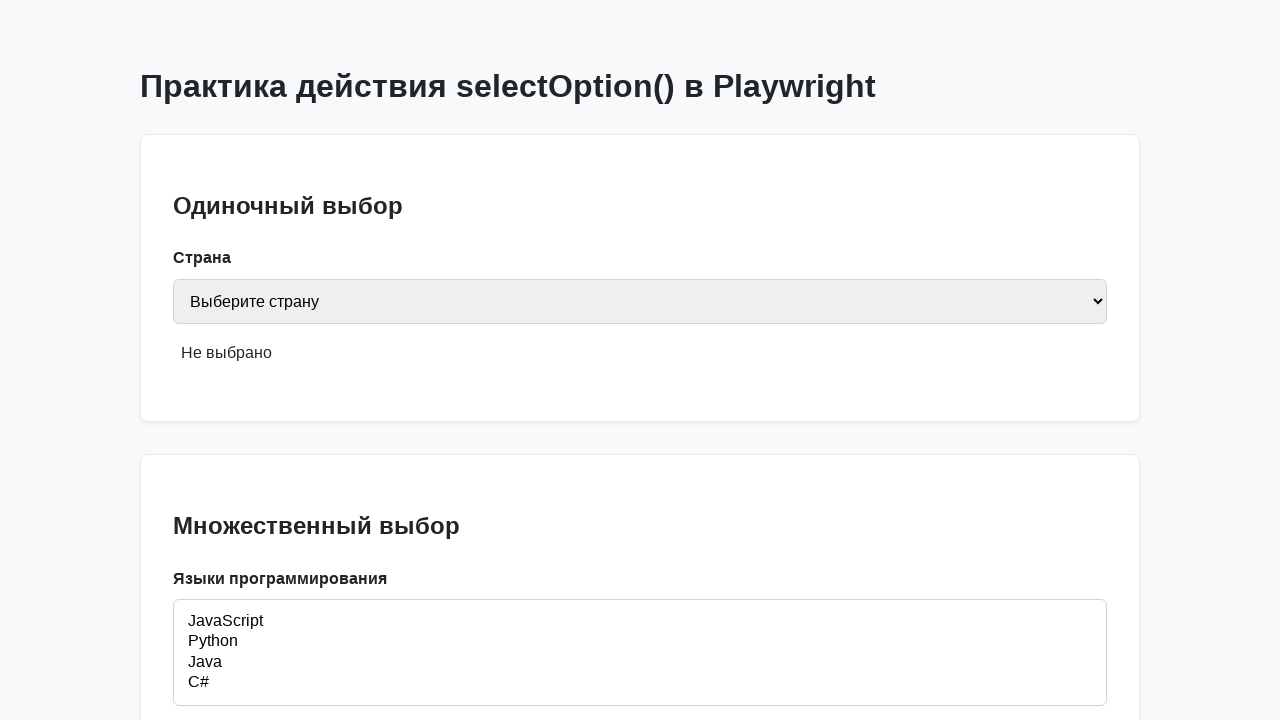

Located the programming languages multi-select element
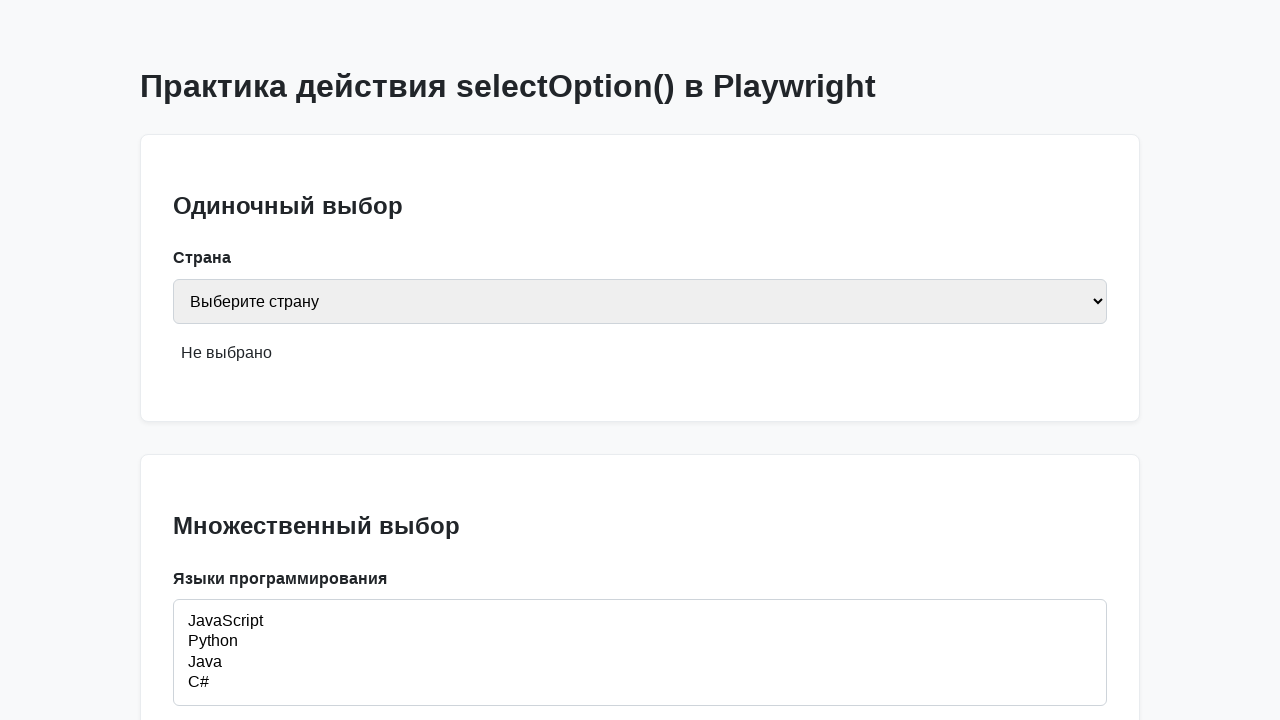

Selected JavaScript and Python programming languages on internal:label="\u042f\u0437\u044b\u043a\u0438 \u043f\u0440\u043e\u0433\u0440\u0
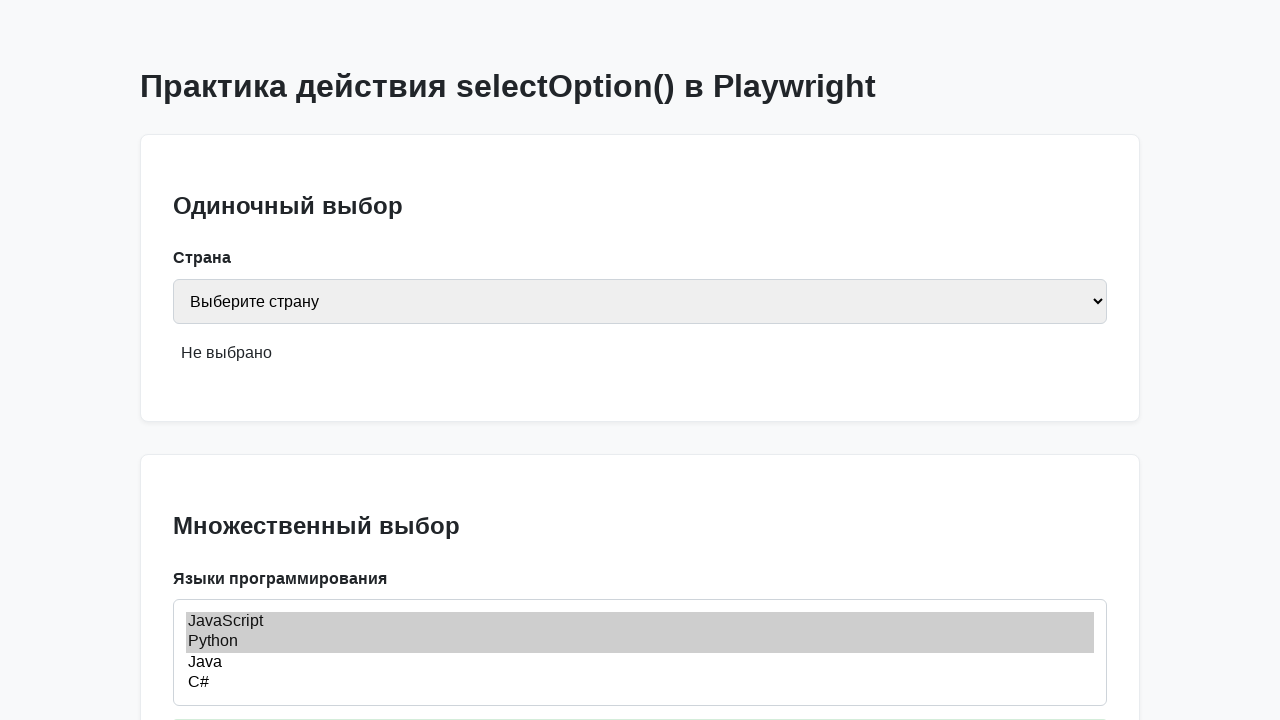

Verified feedback shows both JavaScript and Python selections
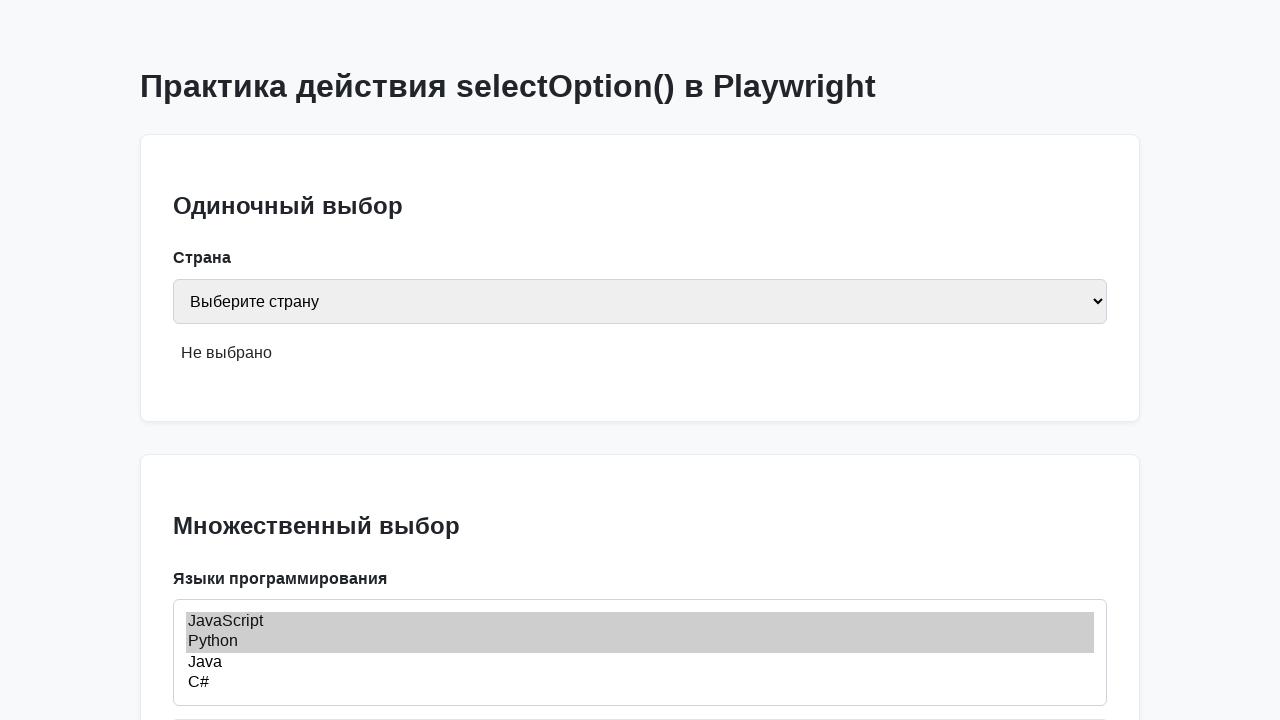

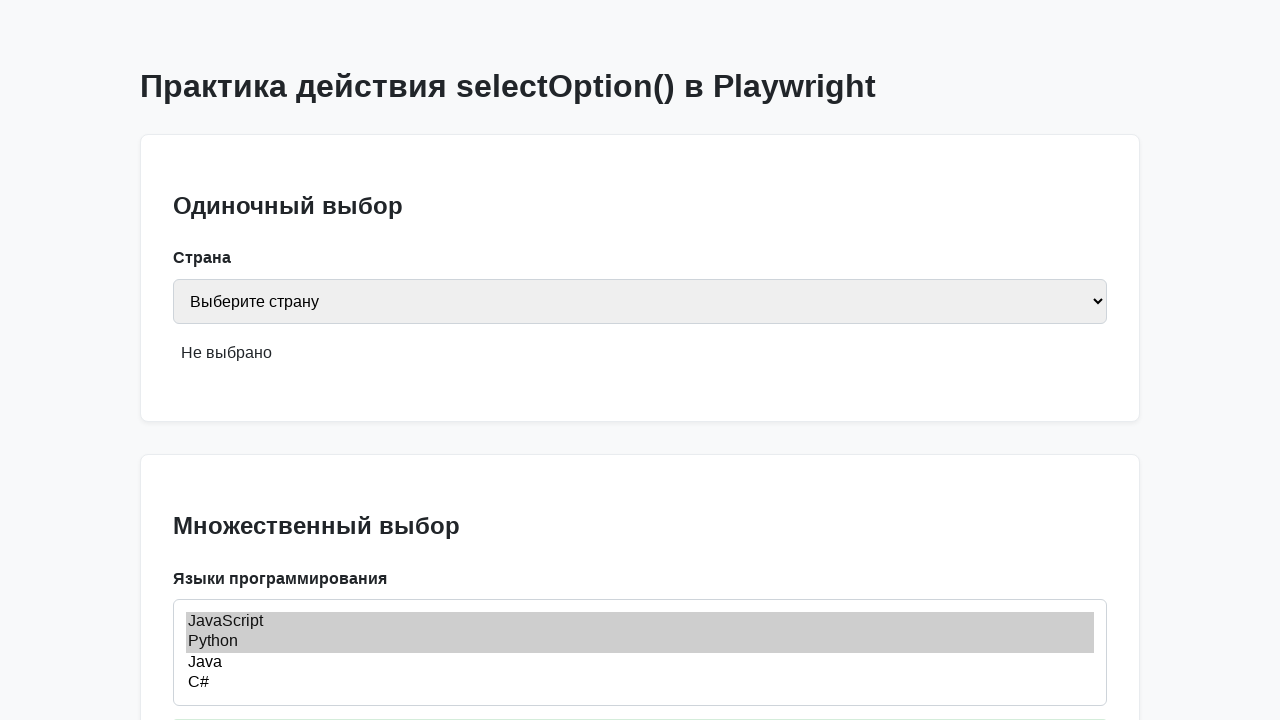